Tests relative locator functionality on an Angular practice page by clicking a checkbox using relative positioning and reading a label next to a radio button

Starting URL: https://rahulshettyacademy.com/angularpractice/

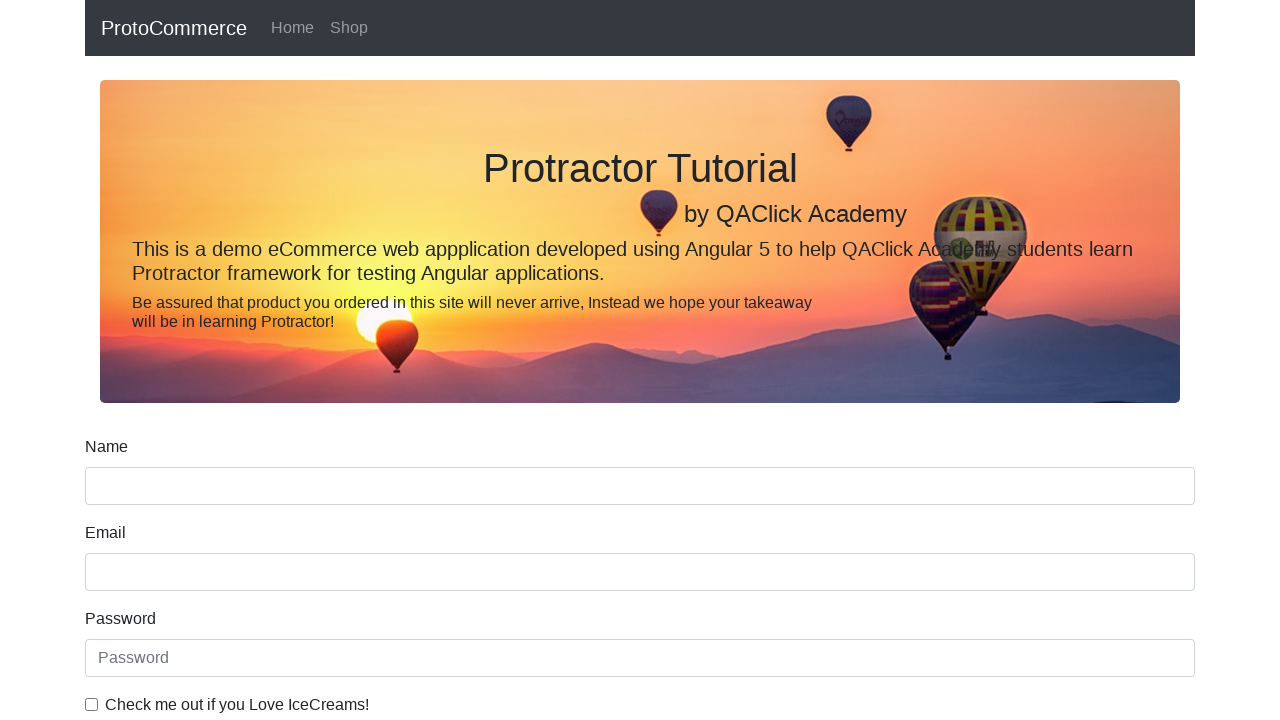

Clicked checkbox with id 'exampleCheck1' at (92, 704) on input#exampleCheck1
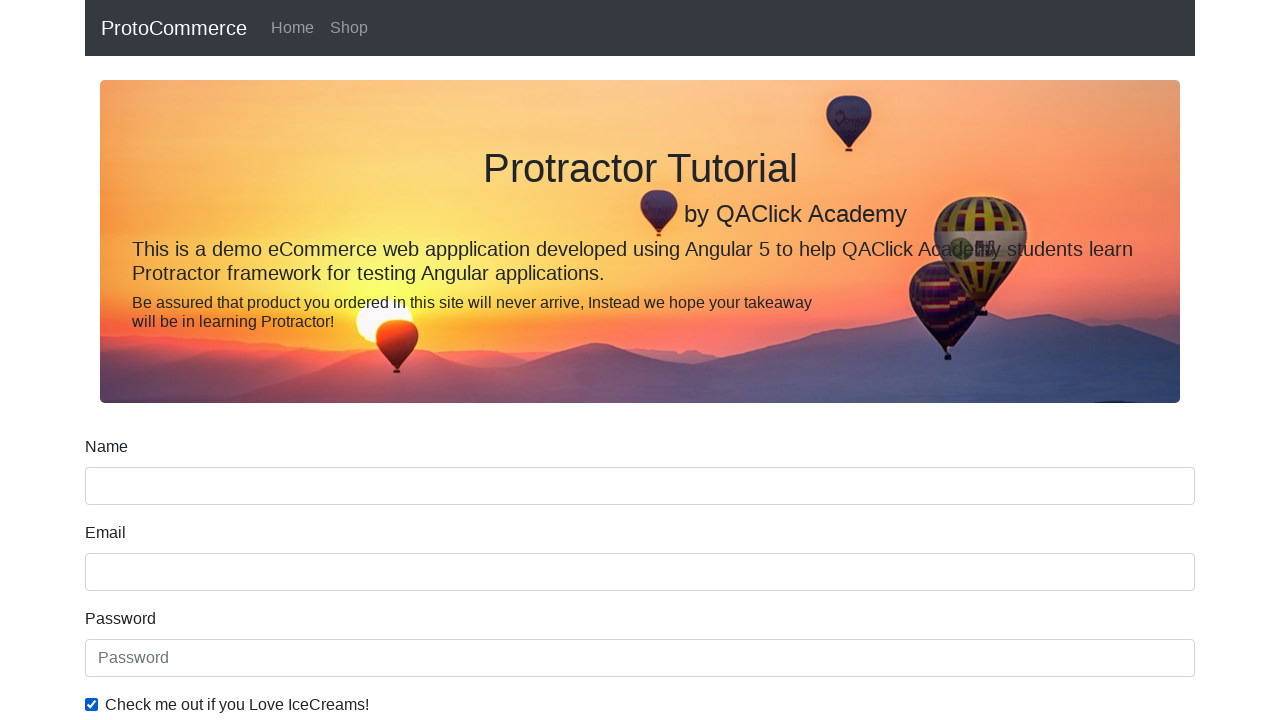

Retrieved radio button label text: 'Student'
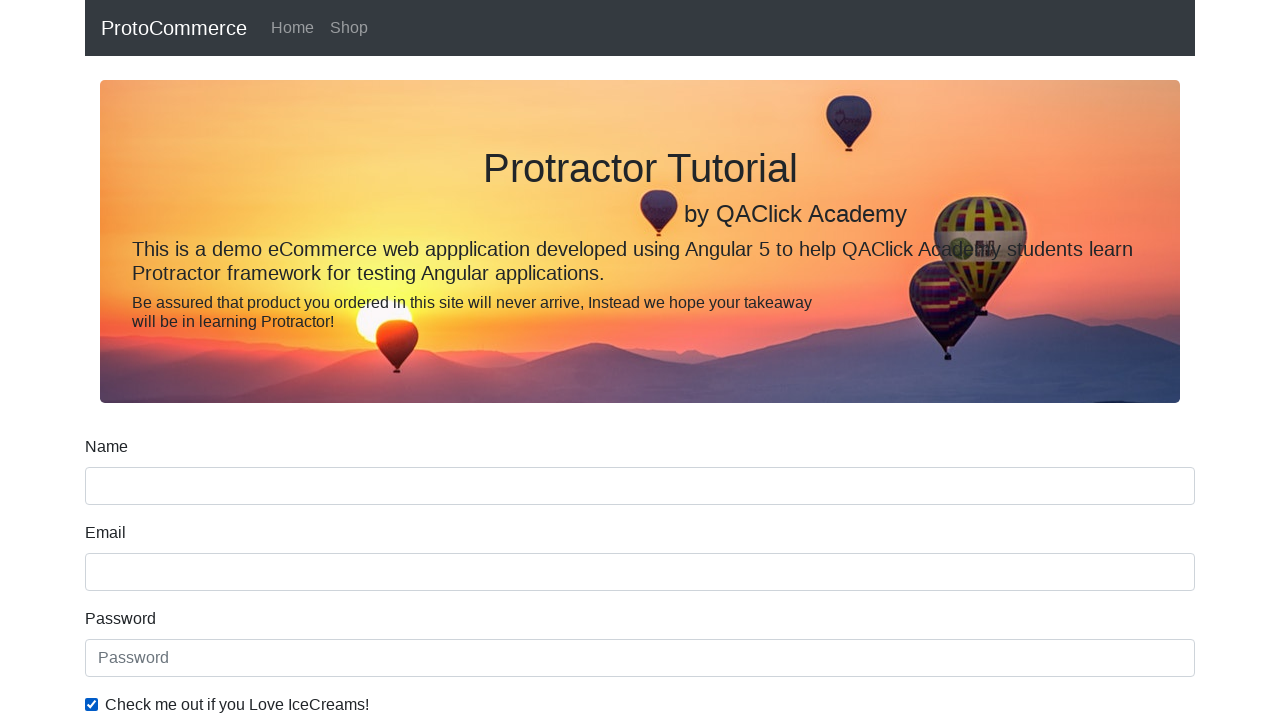

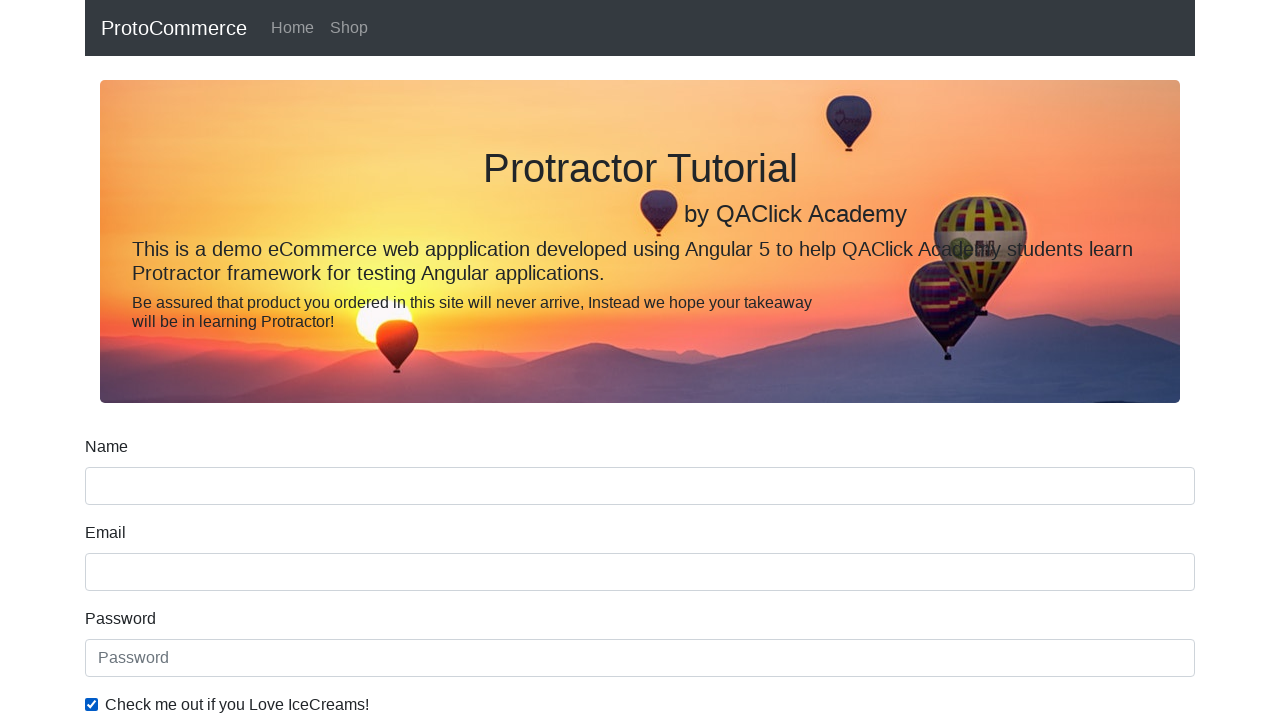